Tests drag and drop functionality by dragging an element from source to target location on the jQuery UI demo page

Starting URL: https://jqueryui.com/droppable/

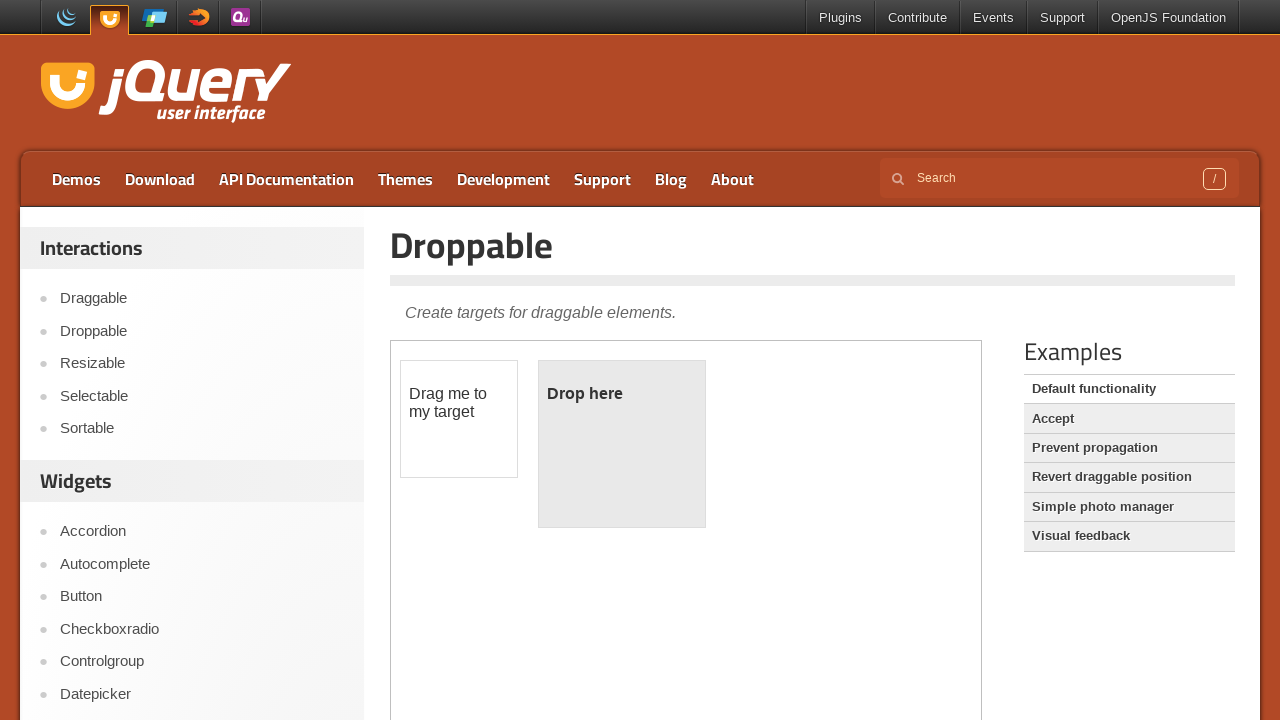

Located the first iframe containing the drag and drop demo
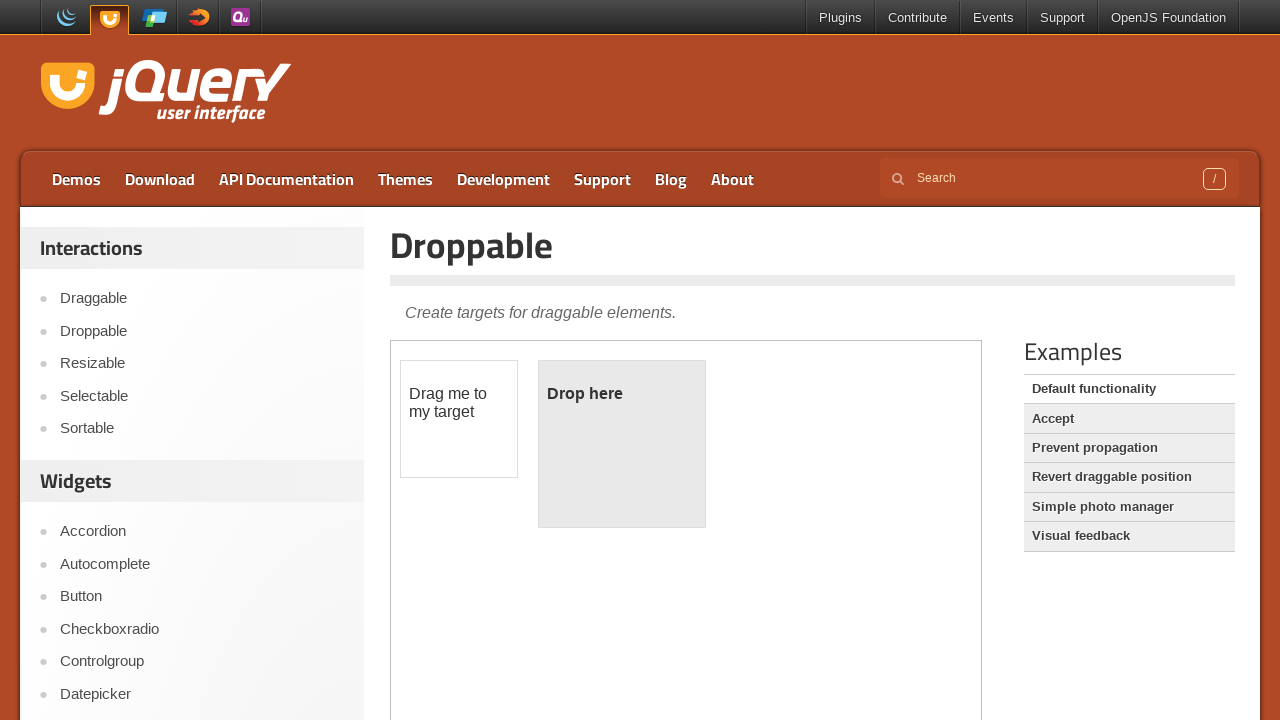

Located the draggable element (#draggable)
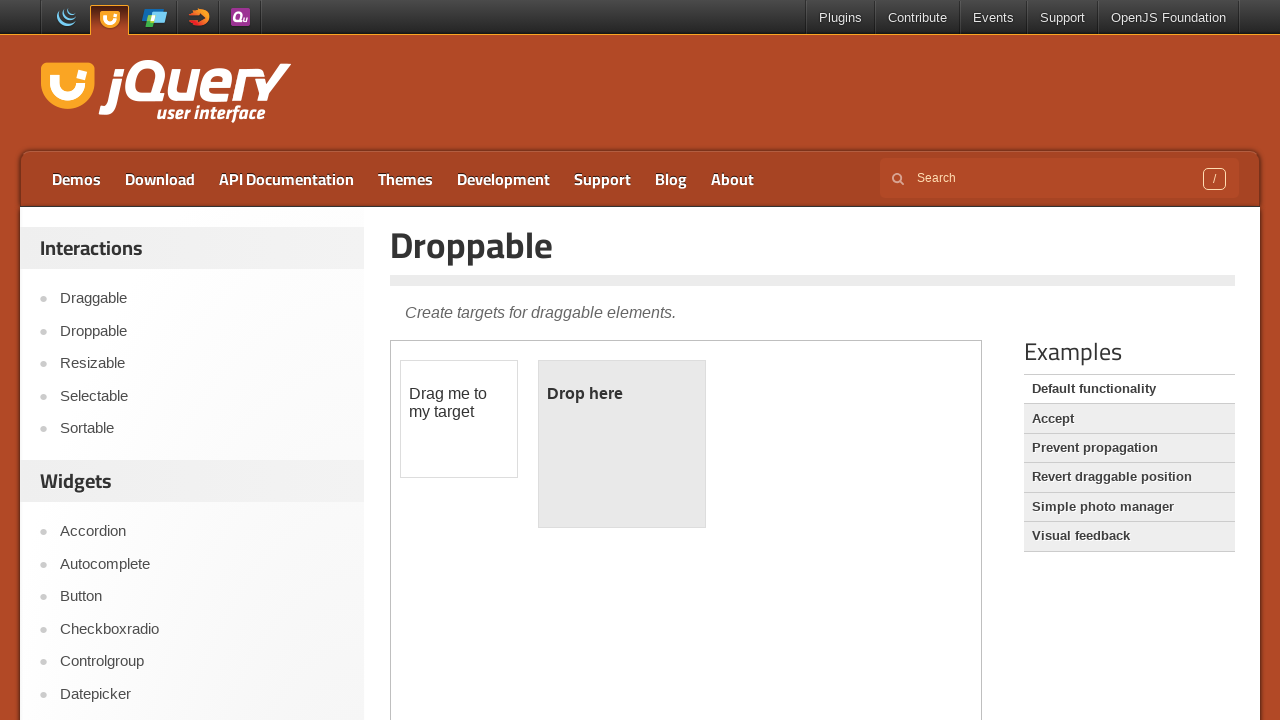

Located the droppable target element (#droppable)
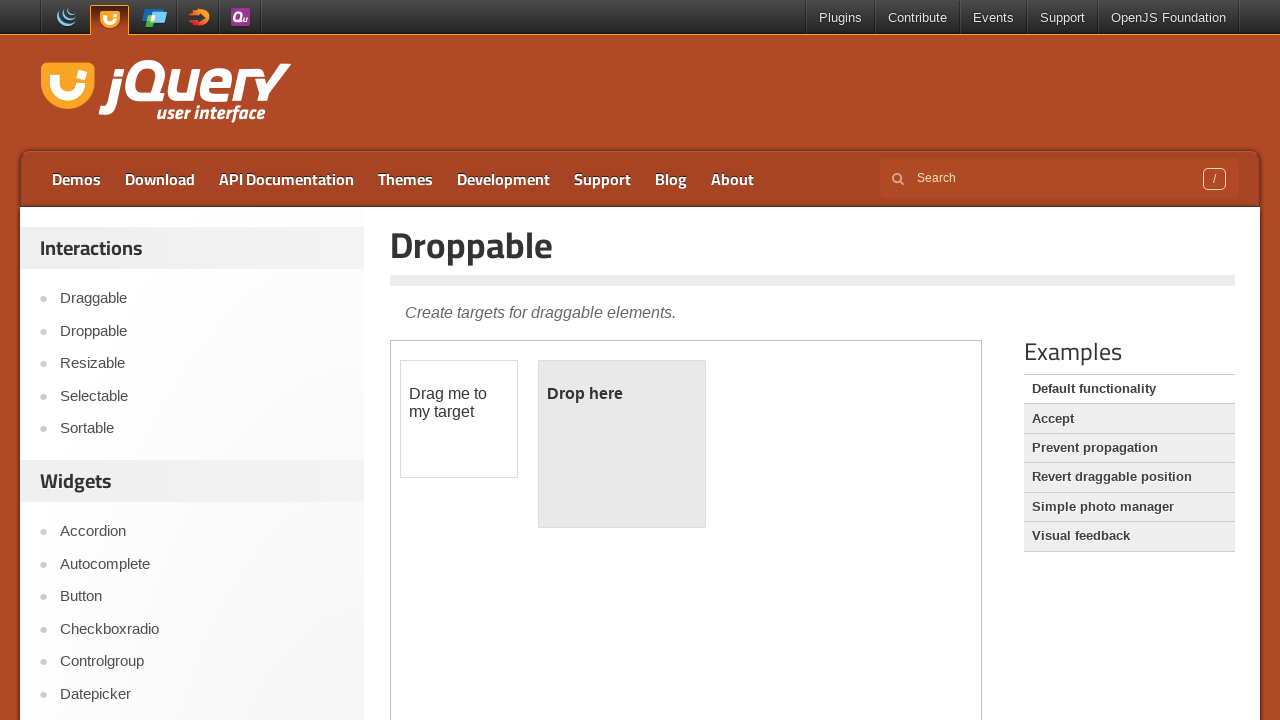

Dragged the draggable element to the droppable target location at (622, 444)
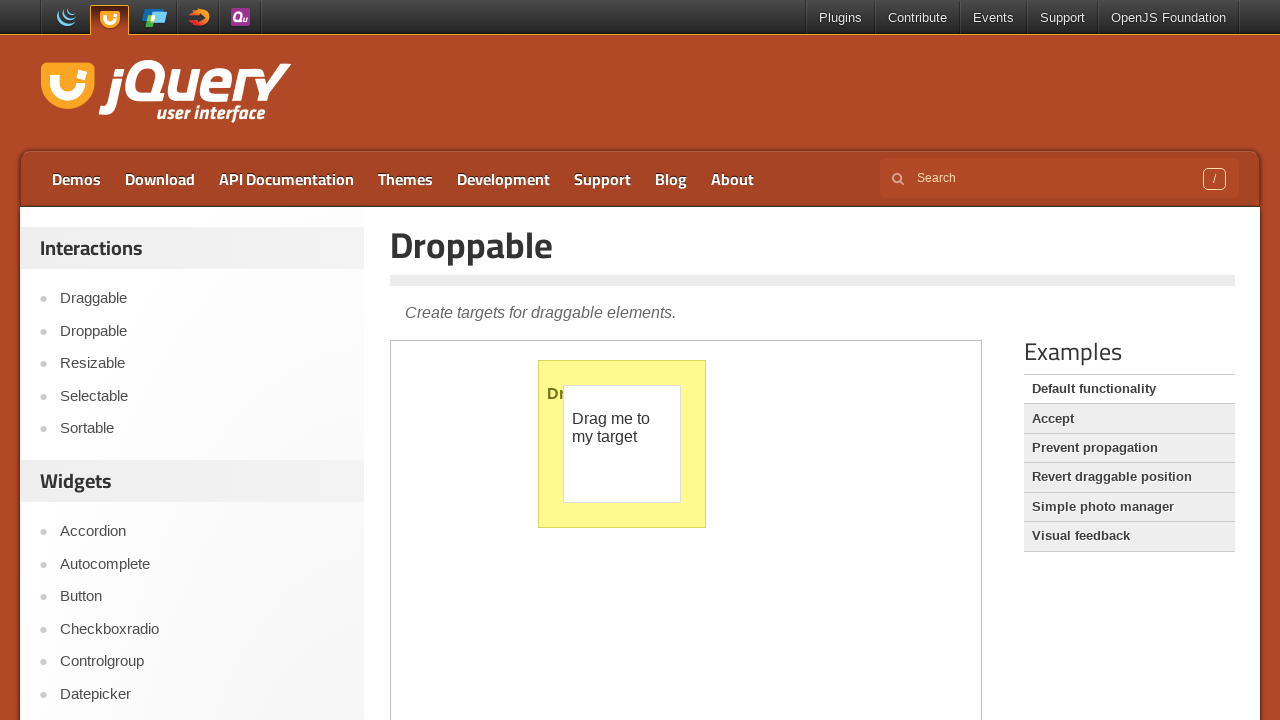

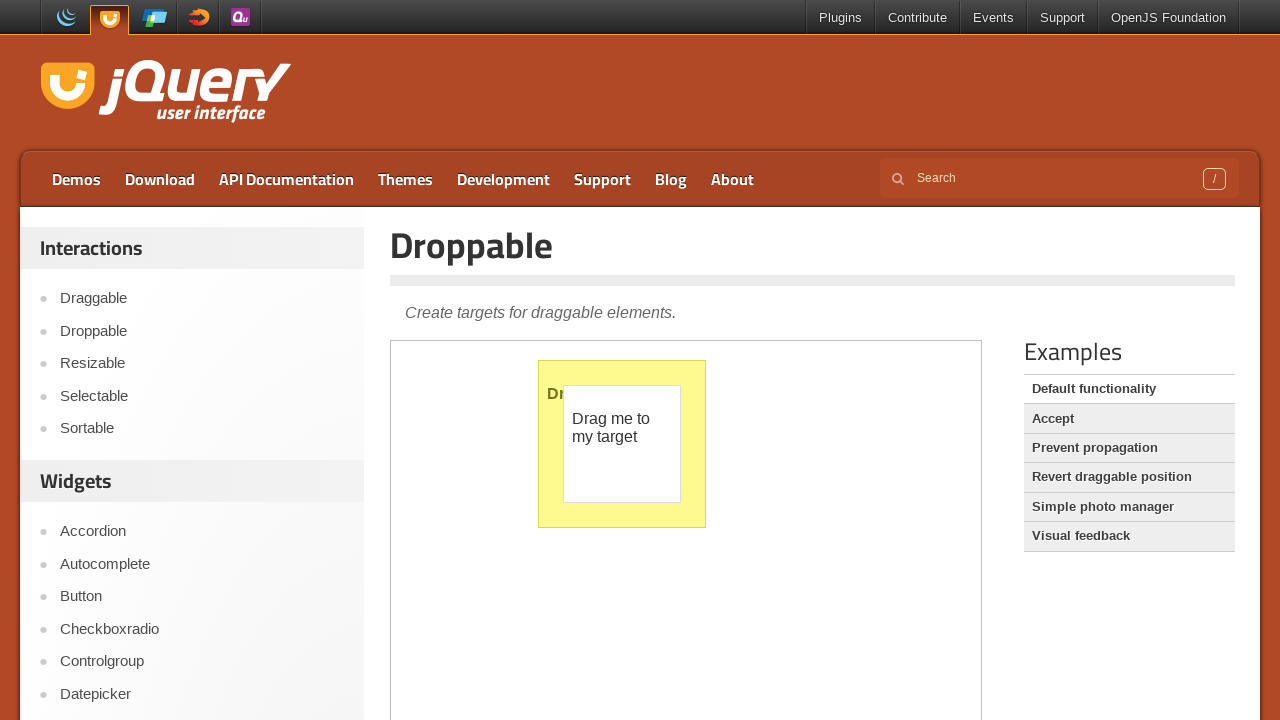